Tests form validation by filling all fields except zip-code and verifying that empty zip-code field is highlighted with error while other fields show success

Starting URL: https://bonigarcia.dev/selenium-webdriver-java/data-types.html

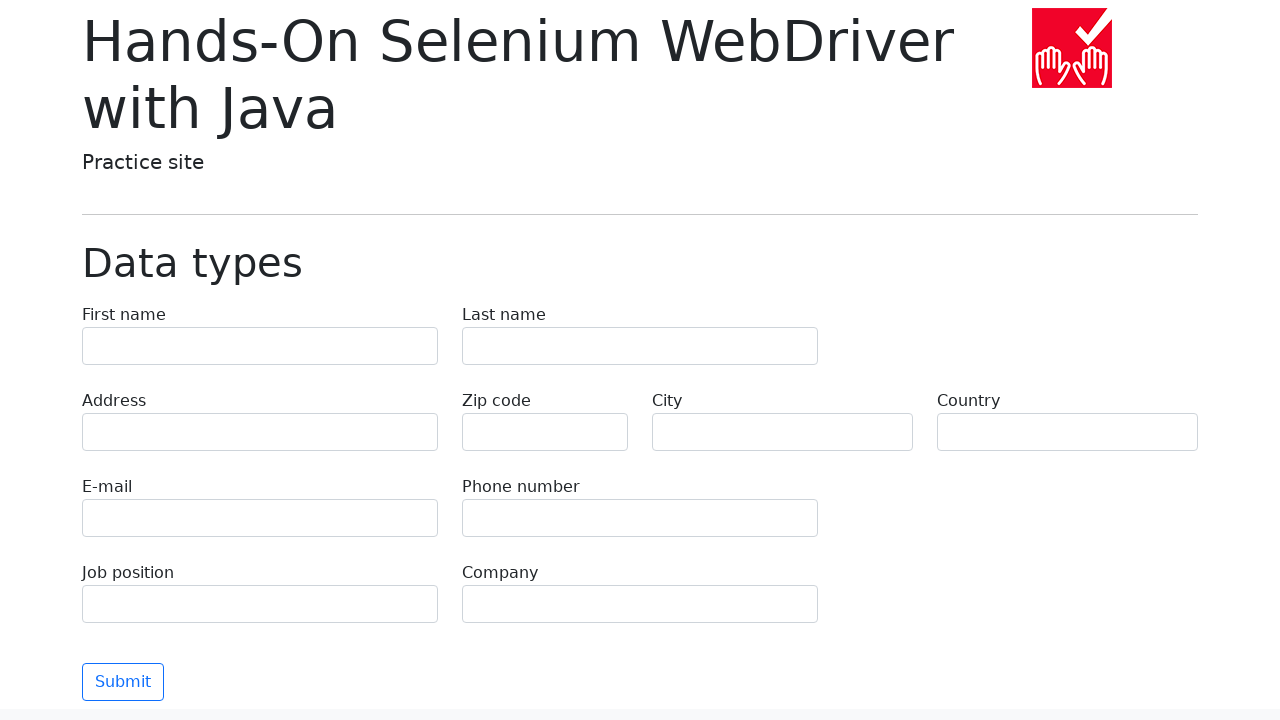

Form loaded and first-name input field is visible
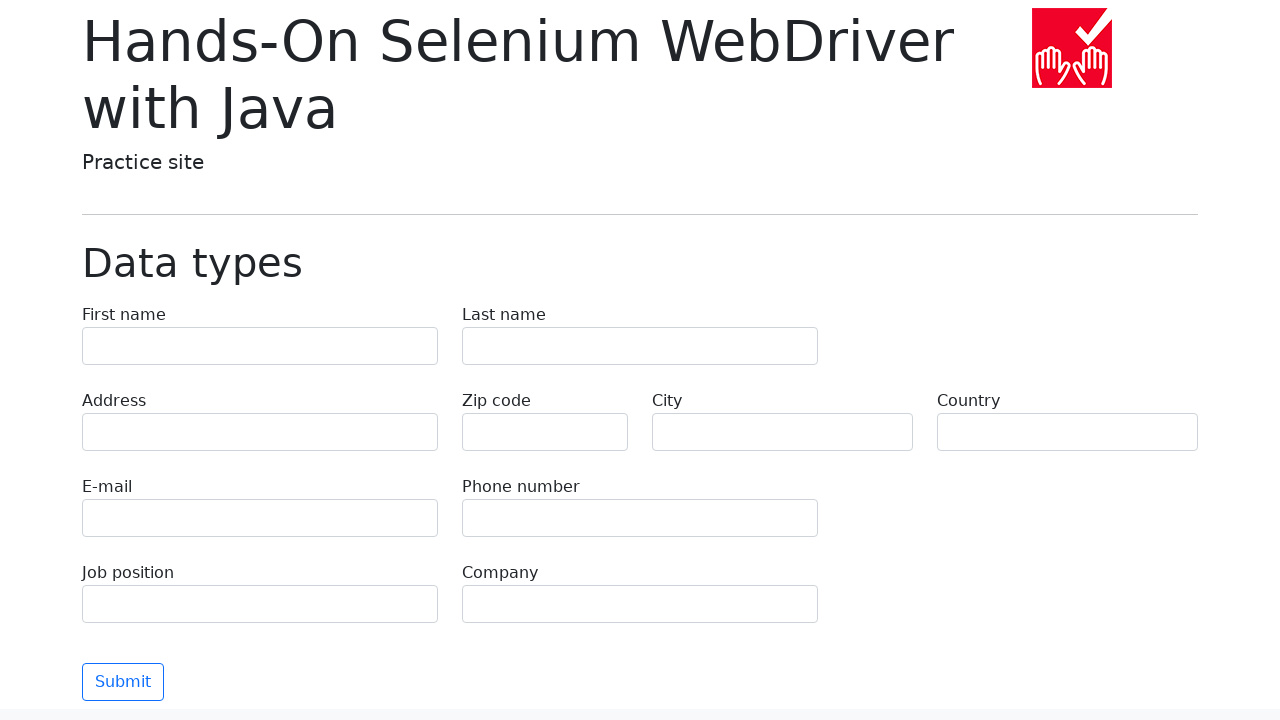

Filled first-name field with 'Иван' on input[name='first-name']
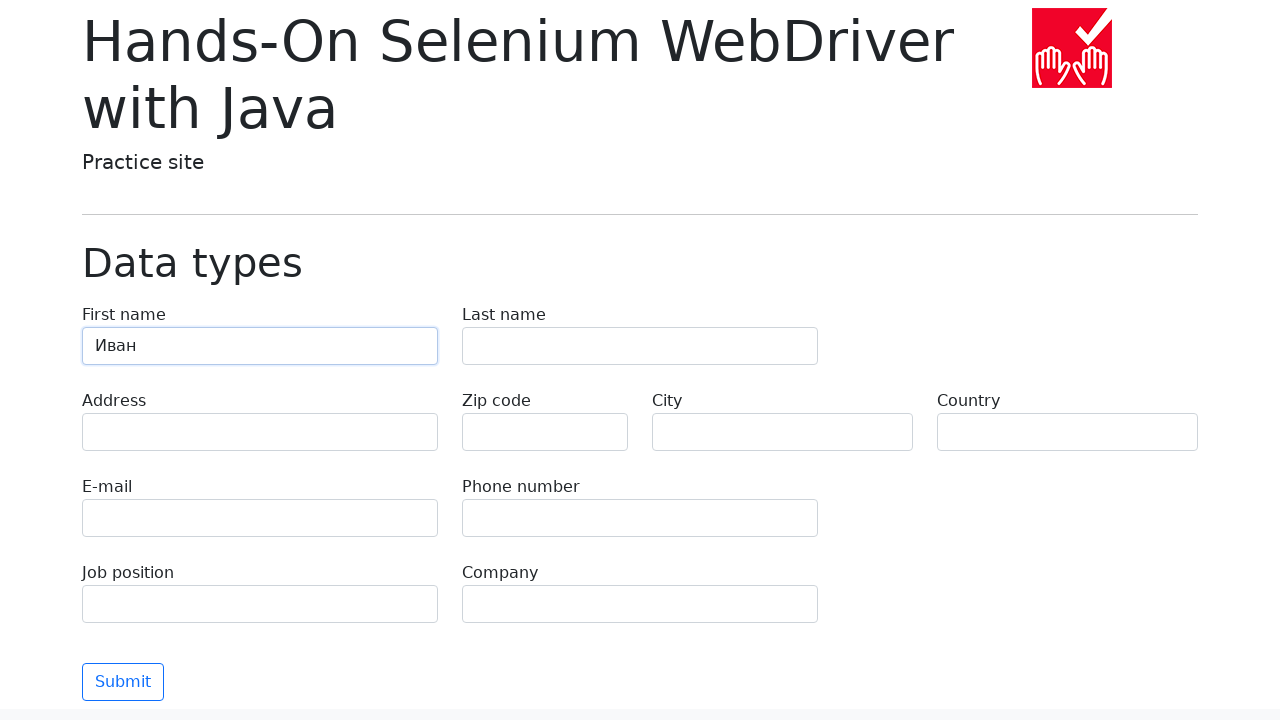

Filled last-name field with 'Петров' on input[name='last-name']
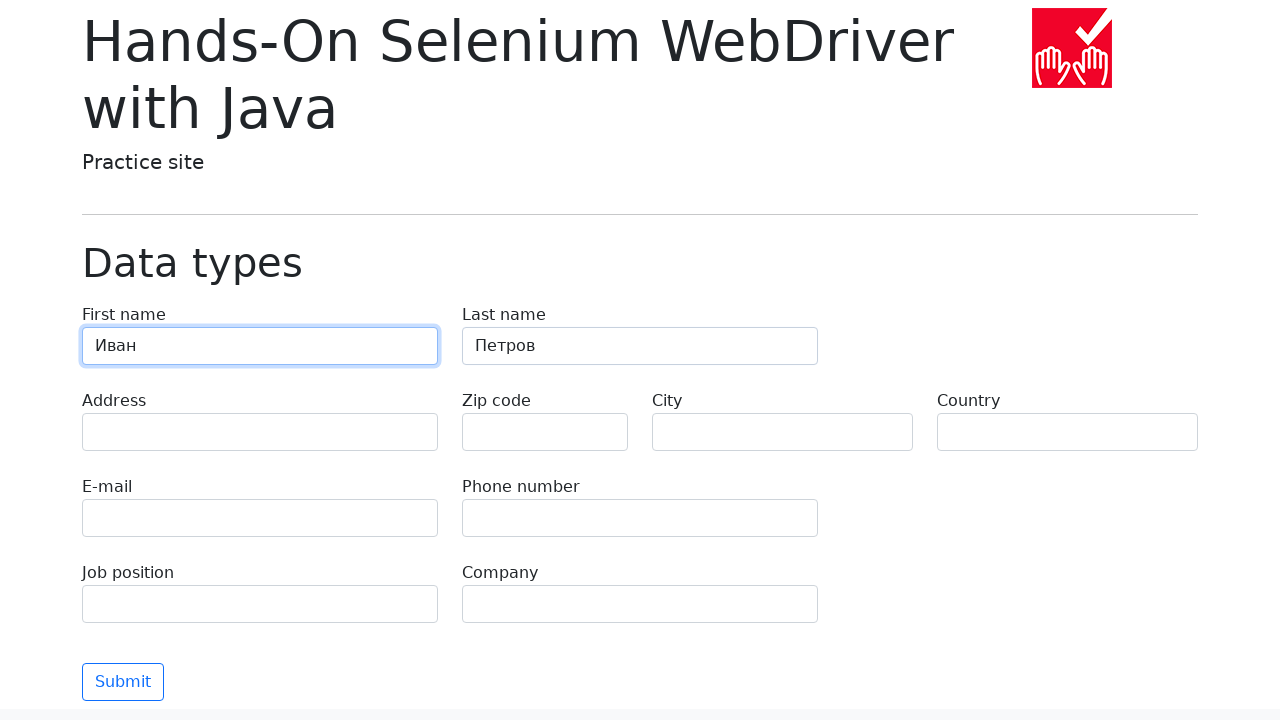

Filled address field with 'Ленина, 55-3' on input[name='address']
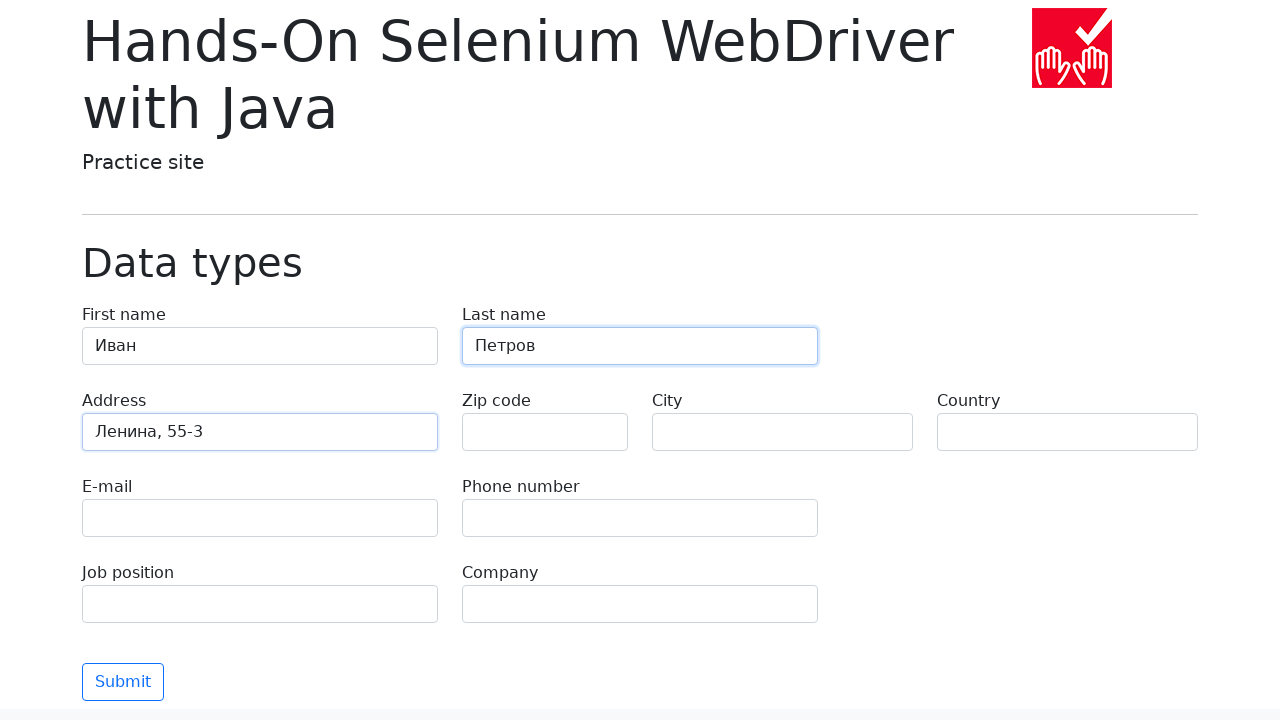

Filled e-mail field with 'test@skypro.com' on input[name='e-mail']
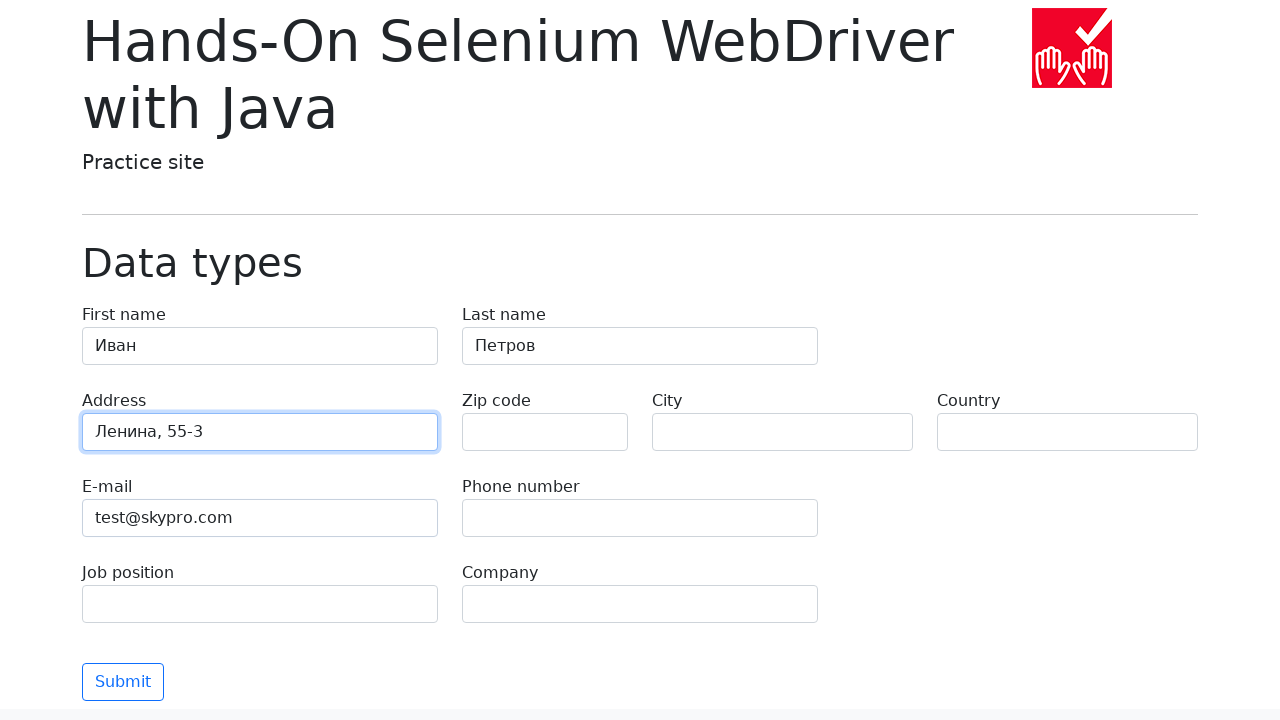

Filled phone field with '+7985899998787' on input[name='phone']
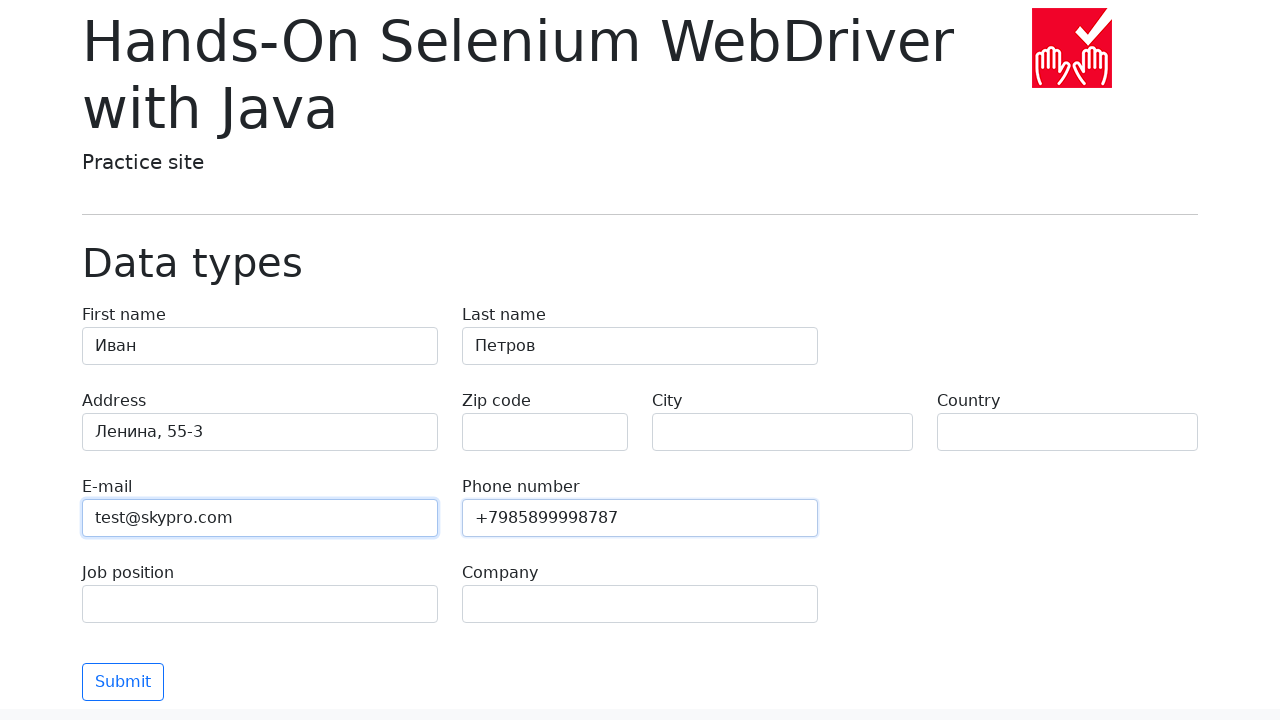

Filled city field with 'Москва' on input[name='city']
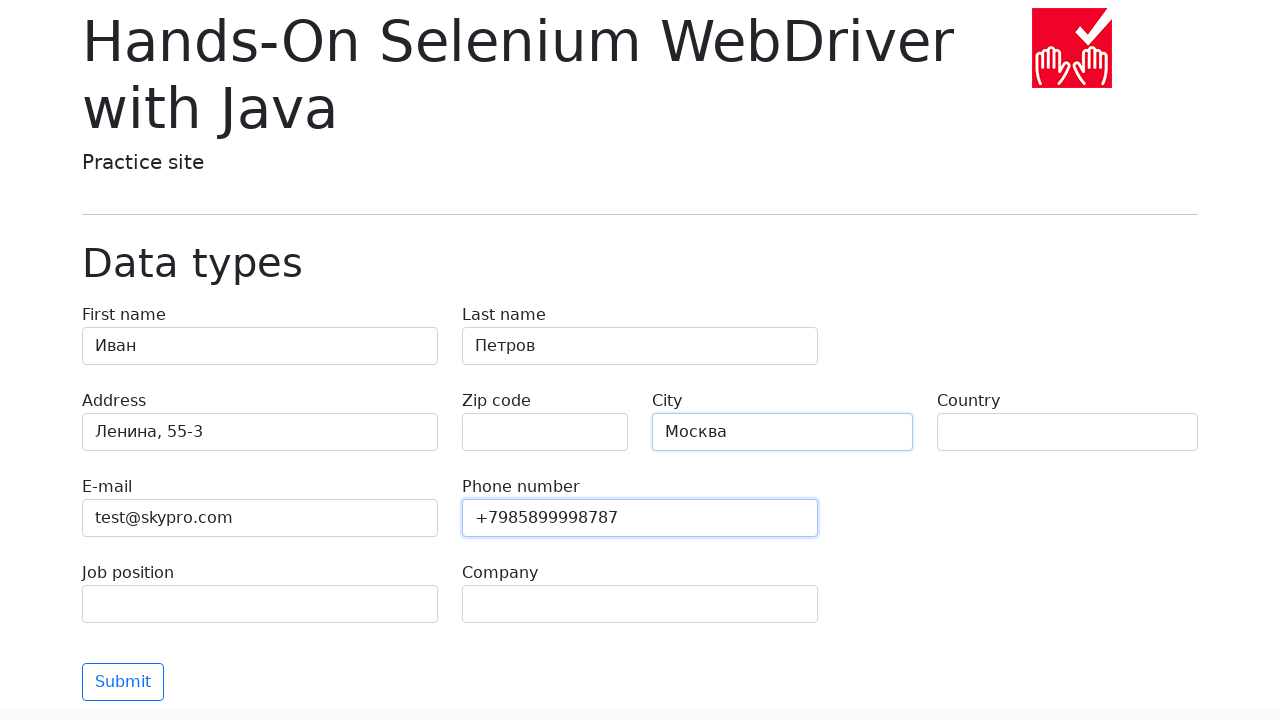

Filled country field with 'Россия' on input[name='country']
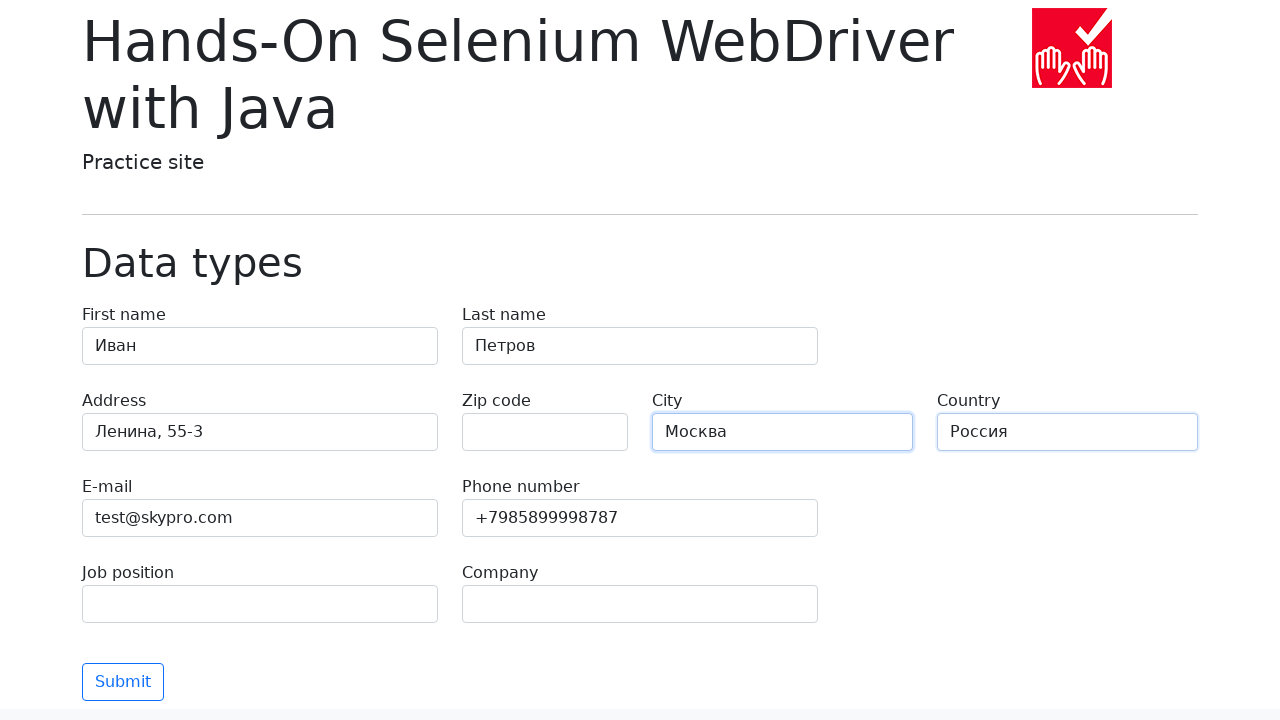

Filled job-position field with 'QA' on input[name='job-position']
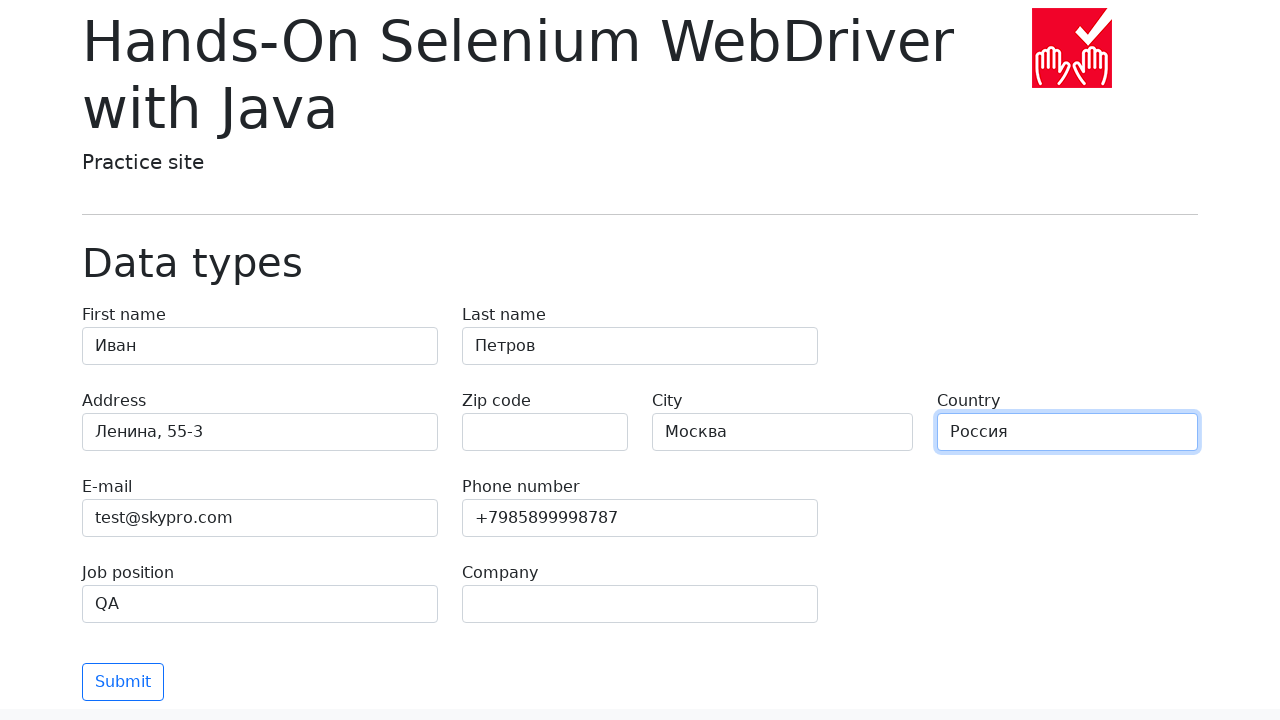

Filled company field with 'SkyPro' on input[name='company']
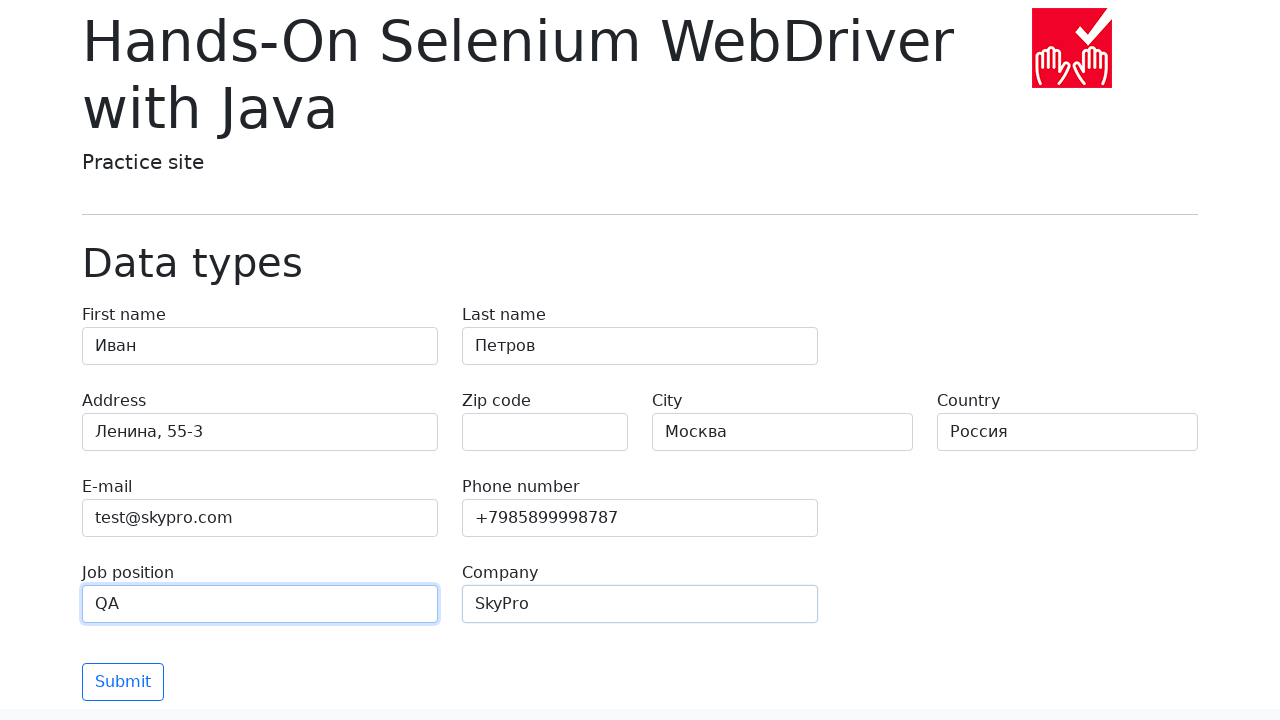

Clicked submit button to submit the form at (123, 682) on button[type='submit']
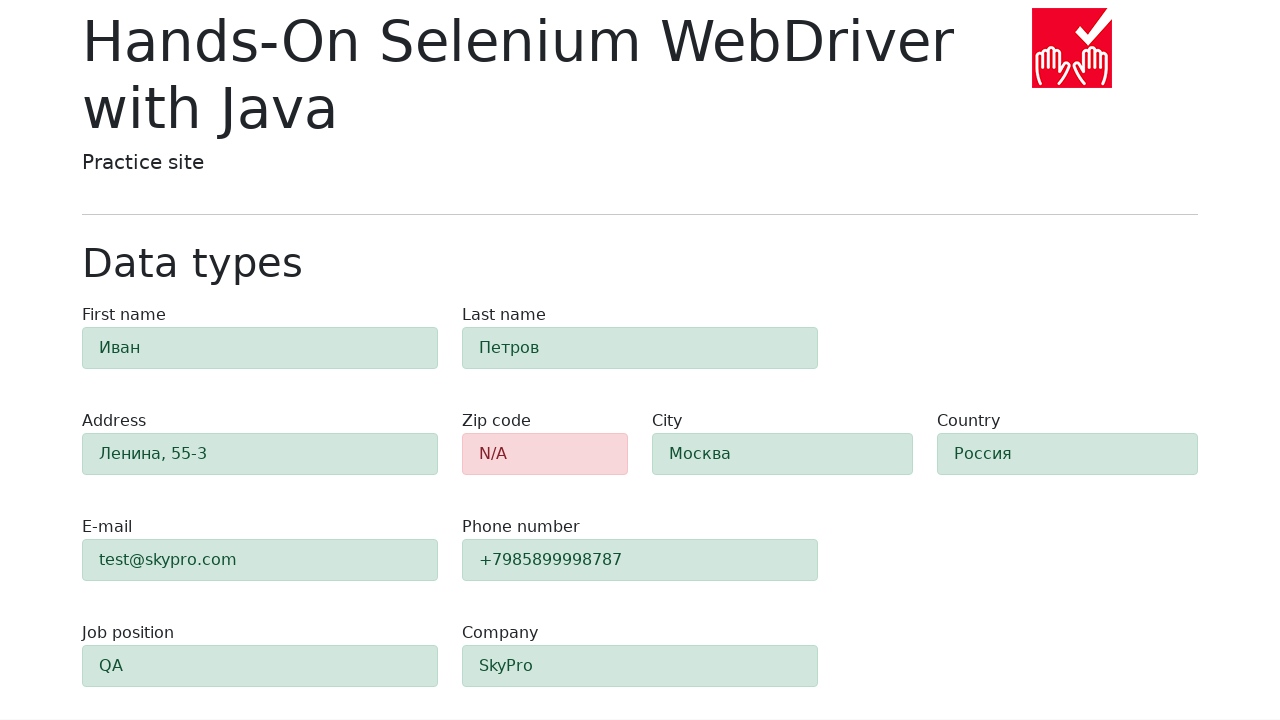

Validation results appeared - zip-code field is highlighted with error
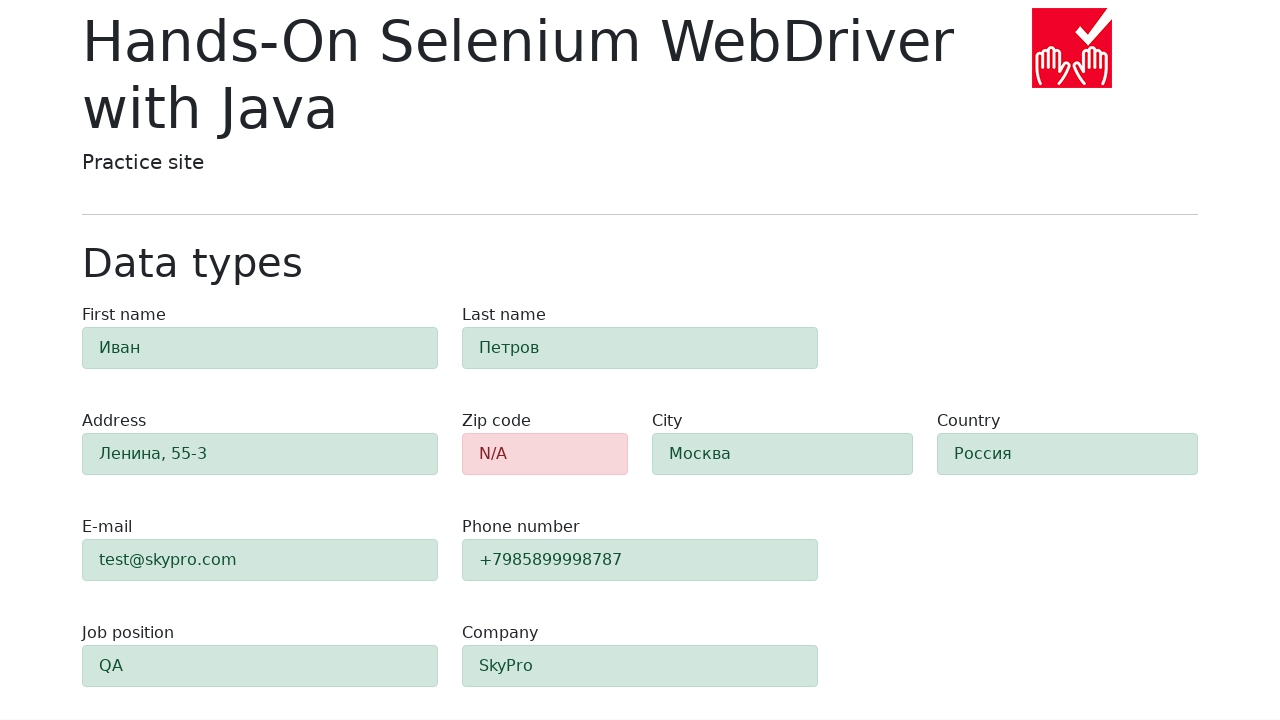

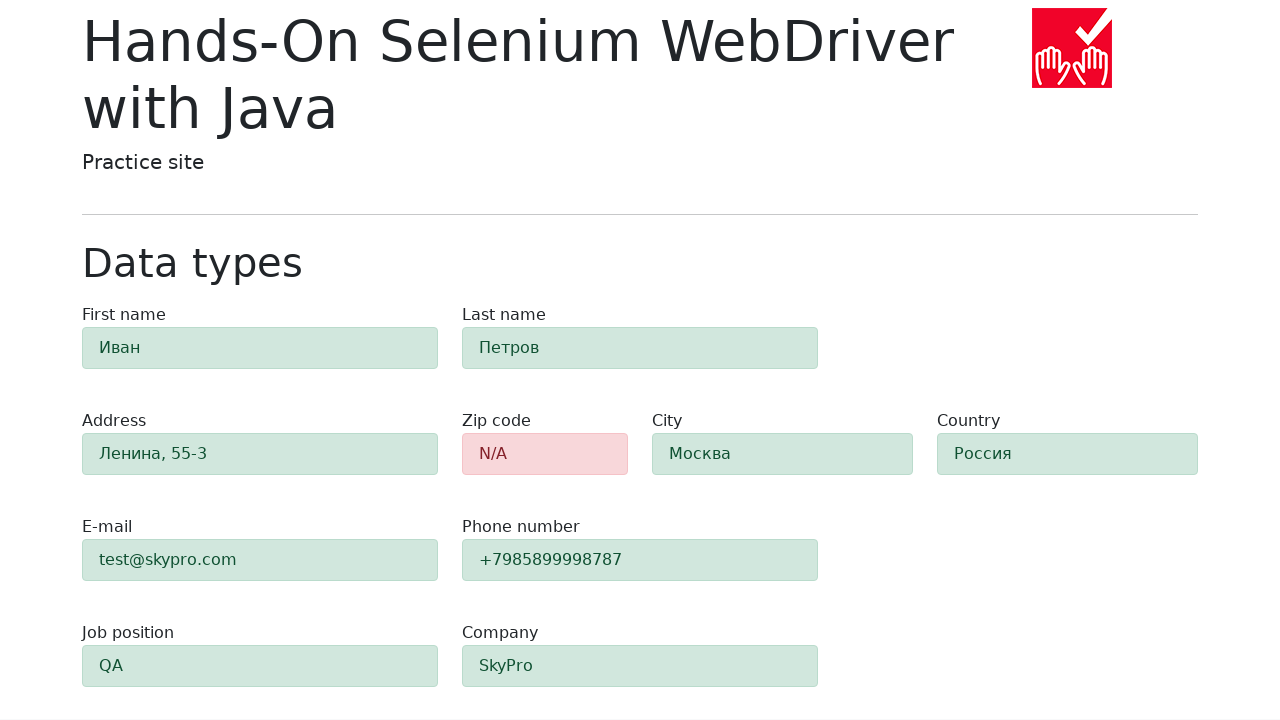